Tests right-click context menu functionality, handles JavaScript alert, and navigates to a new window to verify content

Starting URL: https://the-internet.herokuapp.com/context_menu

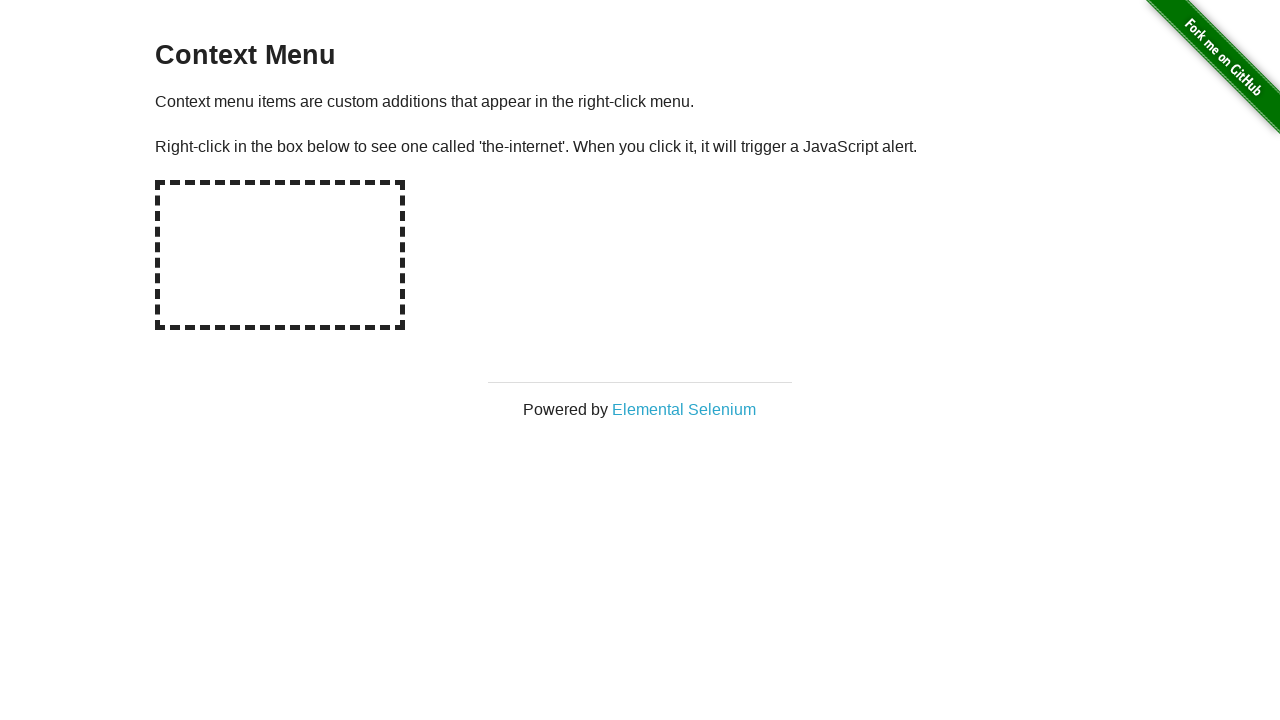

Right-clicked on context menu area at (280, 255) on #hot-spot
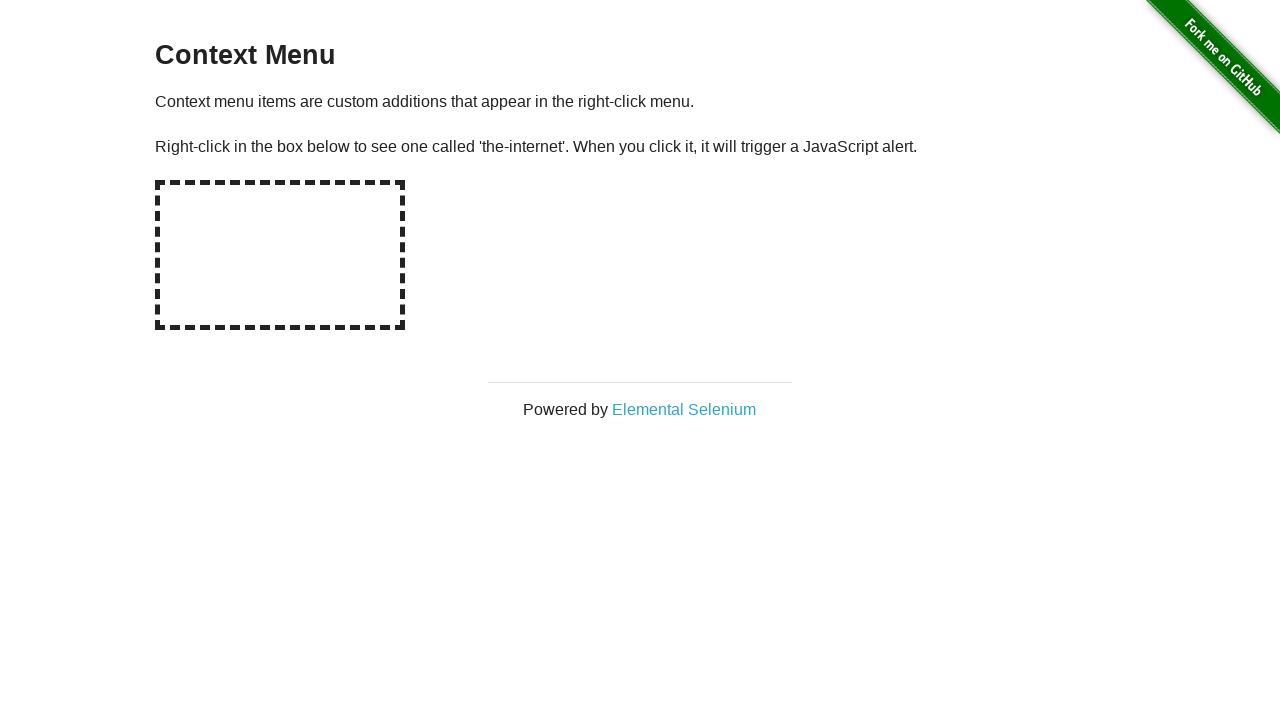

Set up dialog handler to accept alerts
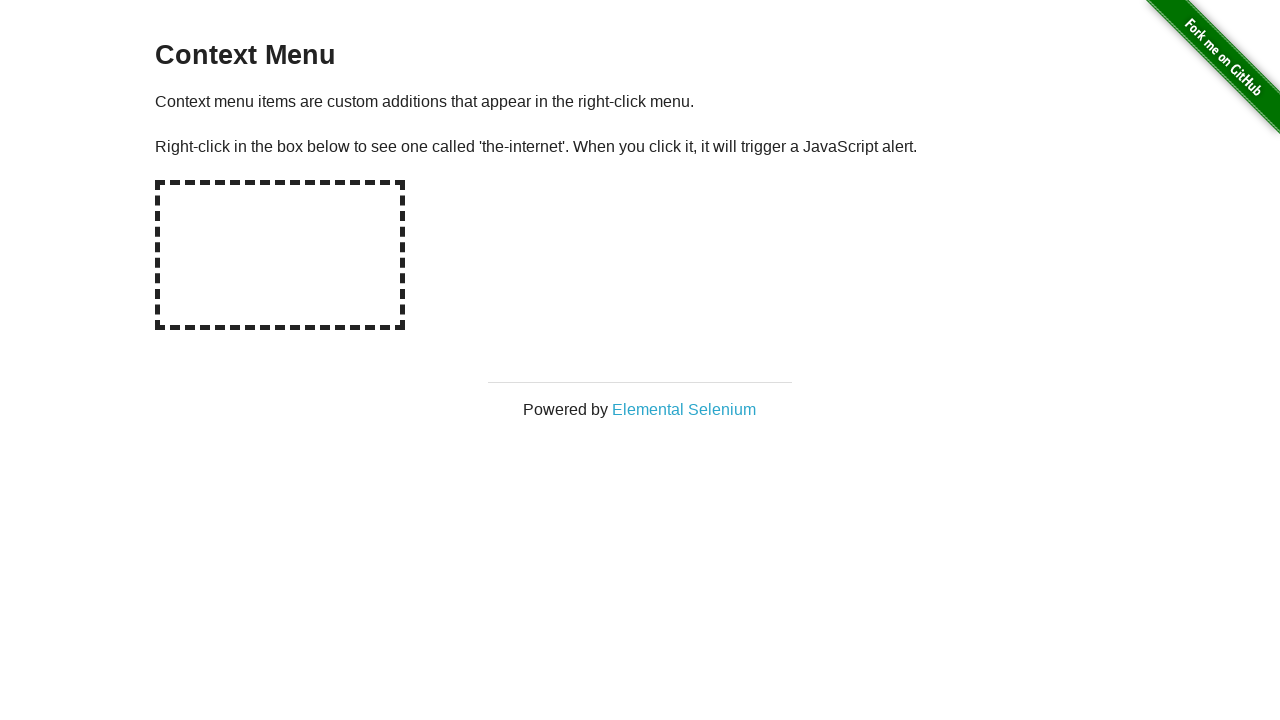

Clicked on Elemental Selenium link at (684, 409) on text='Elemental Selenium'
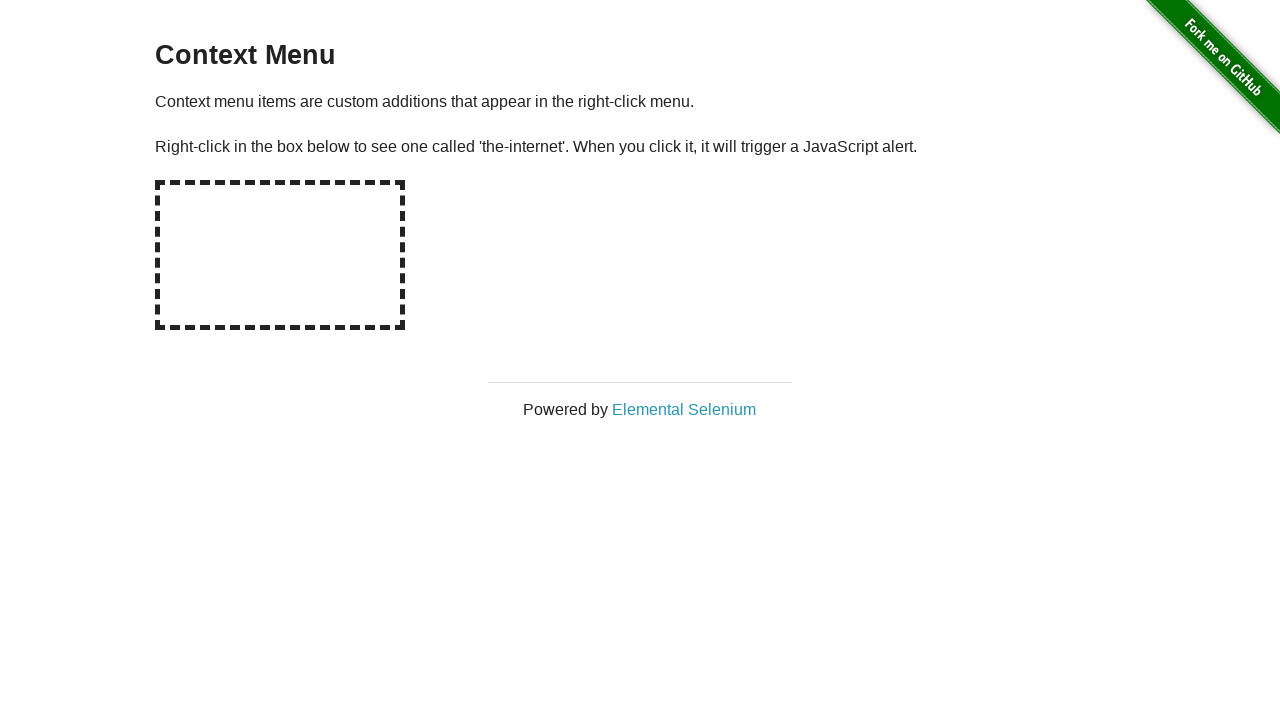

New window page object captured
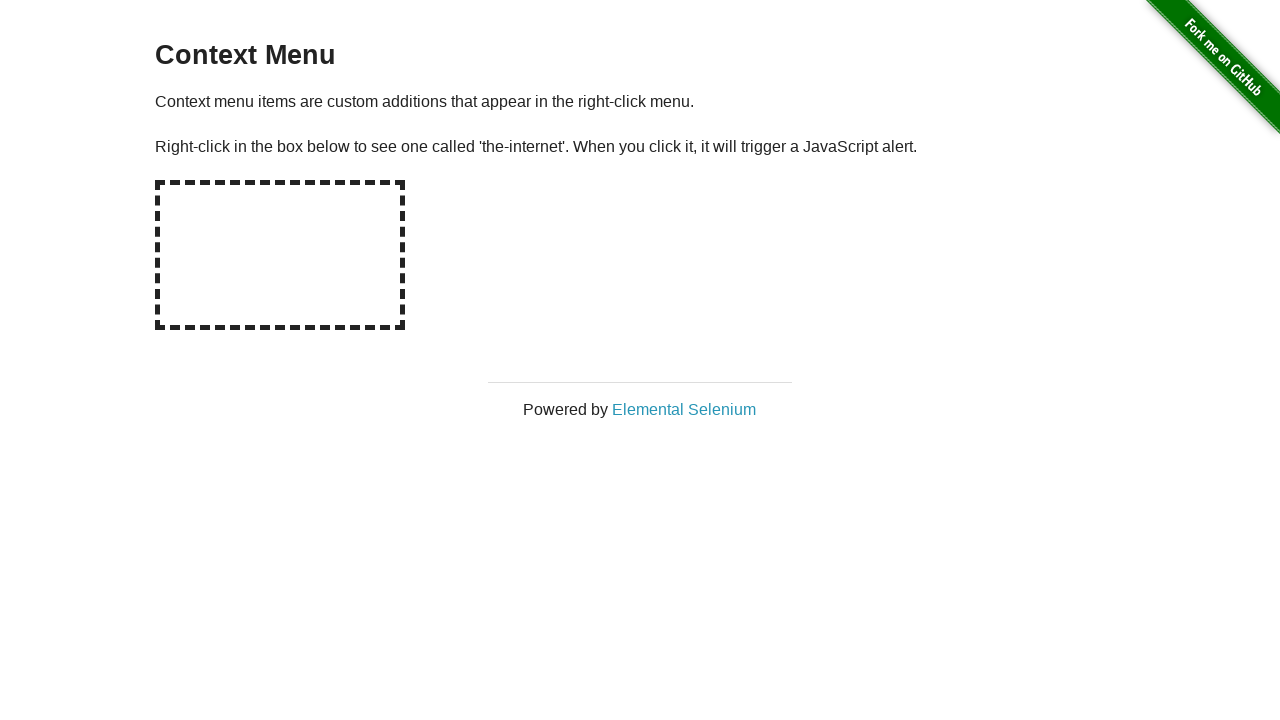

New page loaded completely
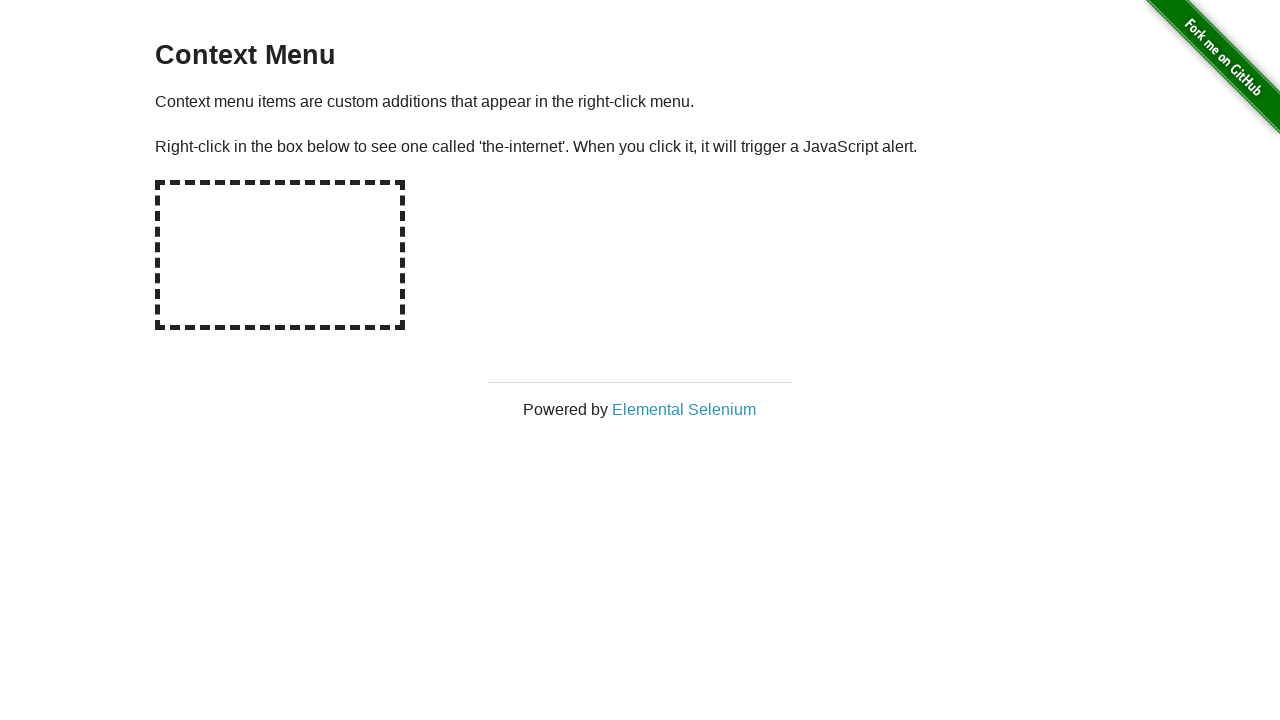

Located h1 element on new page
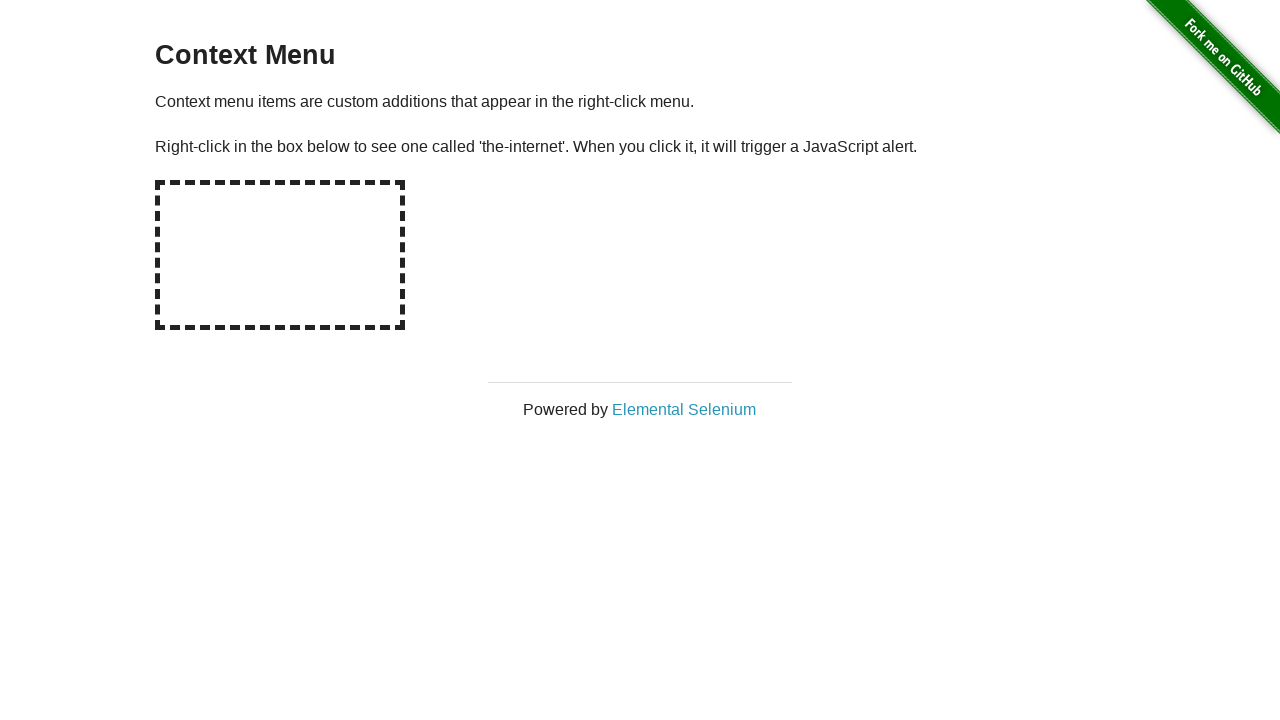

Verified h1 text content is 'Elemental Selenium'
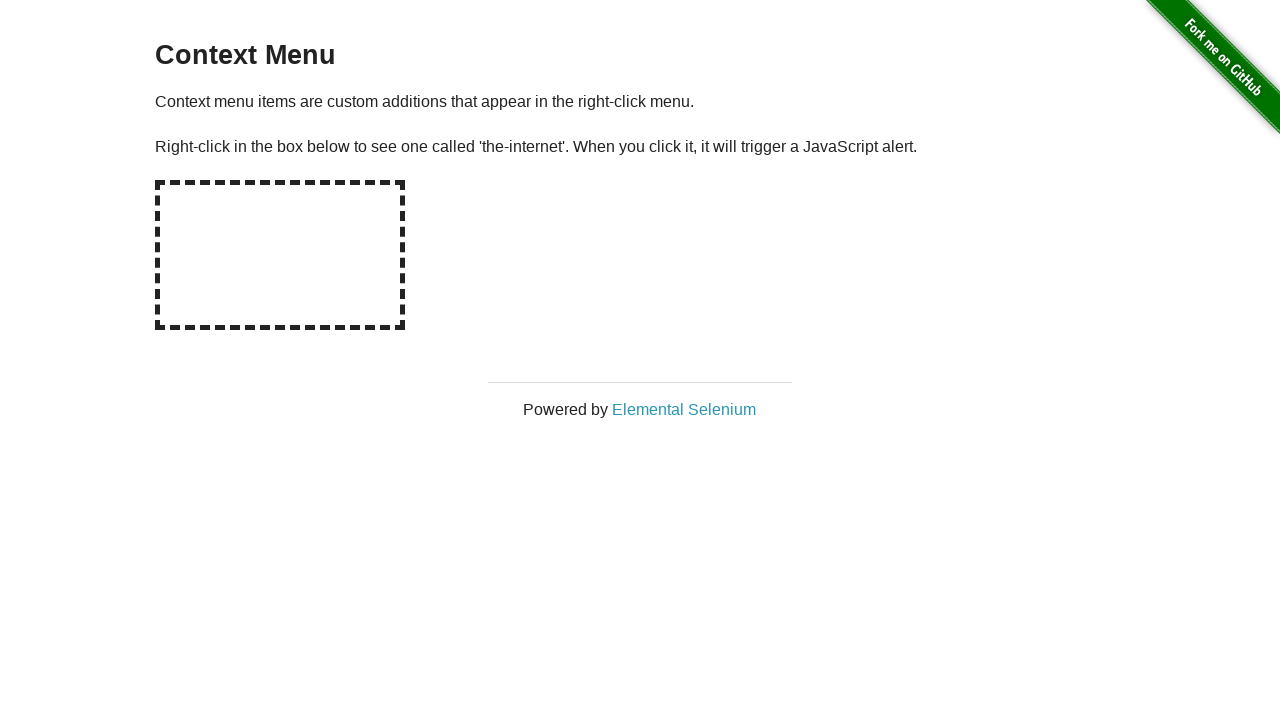

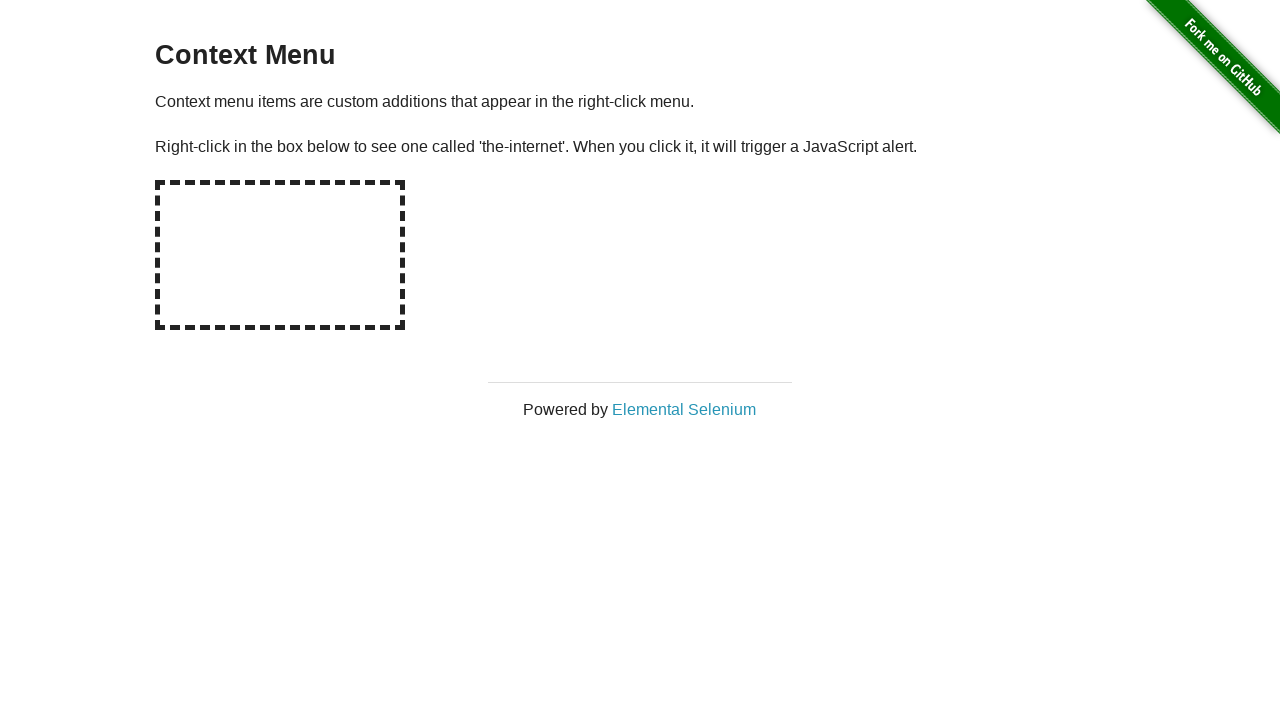